Tests a wait scenario by waiting for a verify button to become clickable, clicking it, and verifying that a success message appears

Starting URL: http://suninjuly.github.io/wait2.html

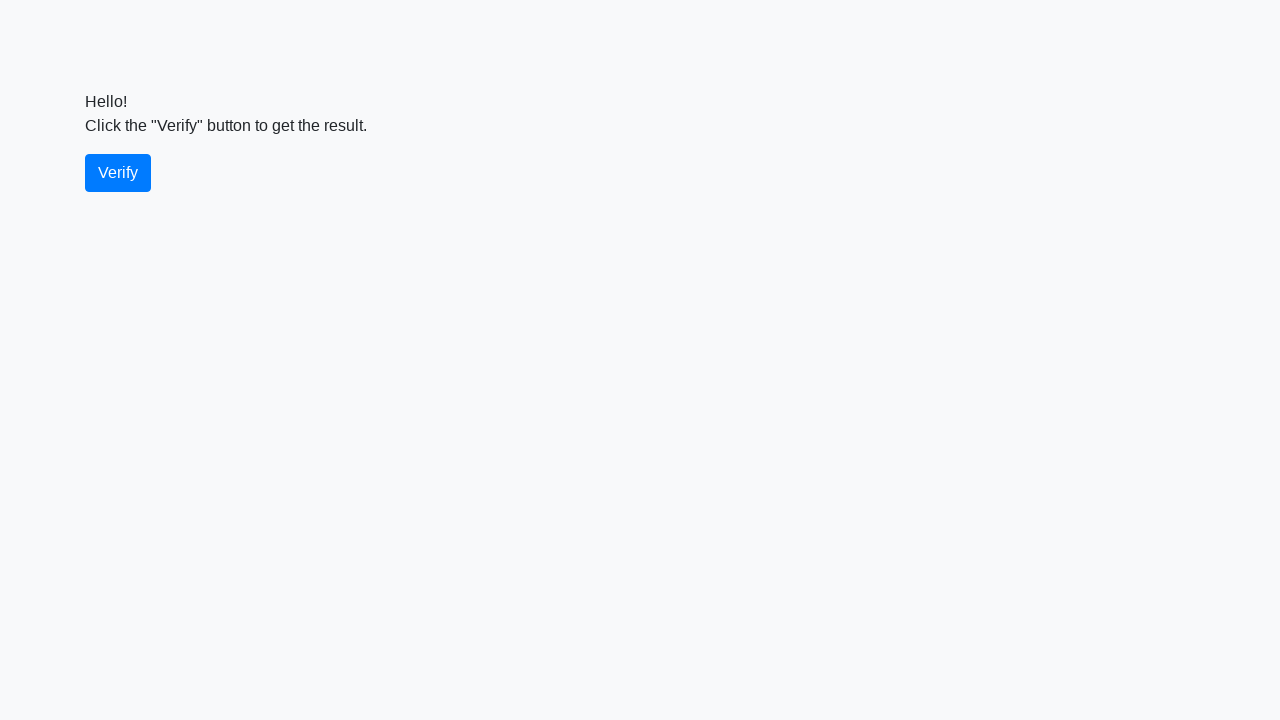

Waited for verify button to become visible
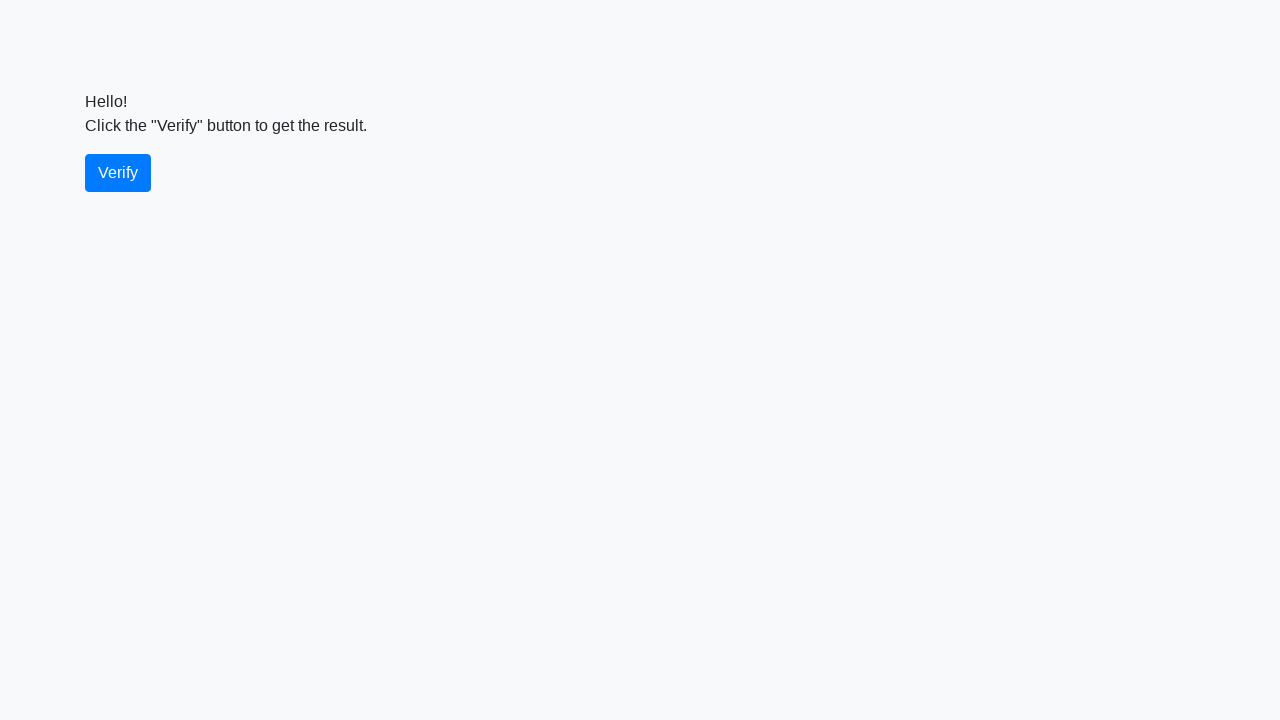

Clicked the verify button at (118, 173) on #verify
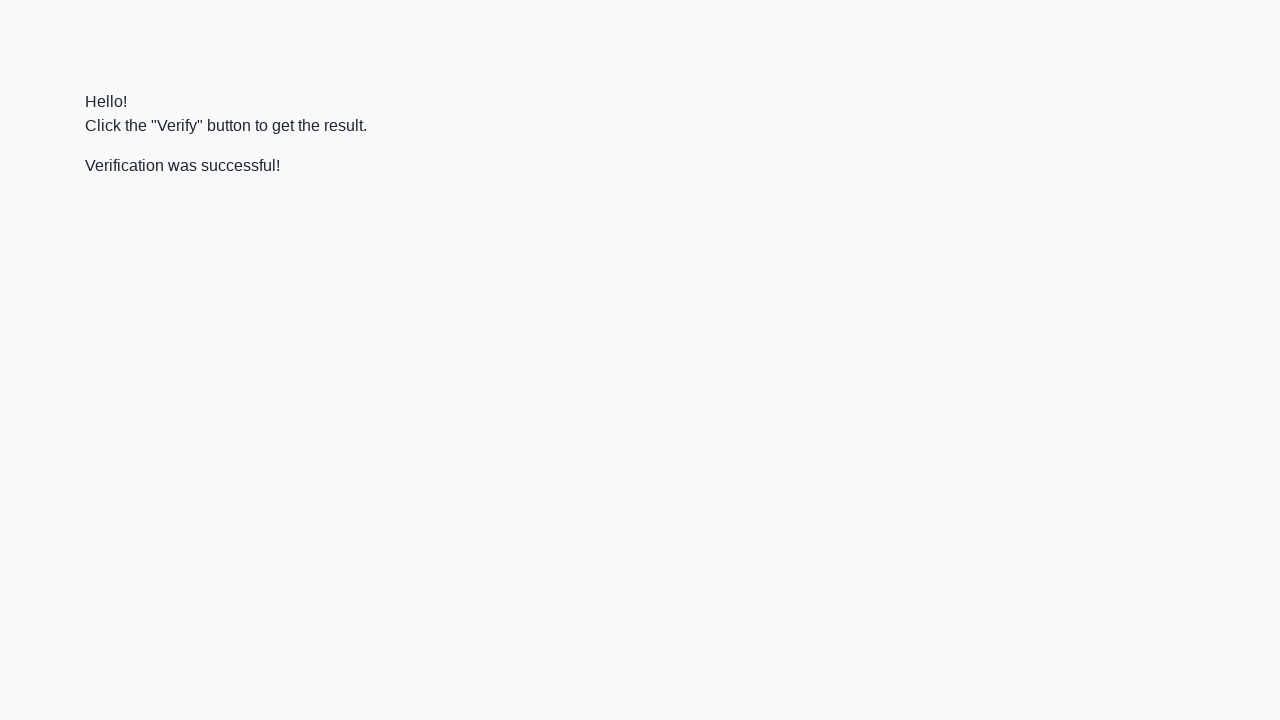

Waited for success message to become visible
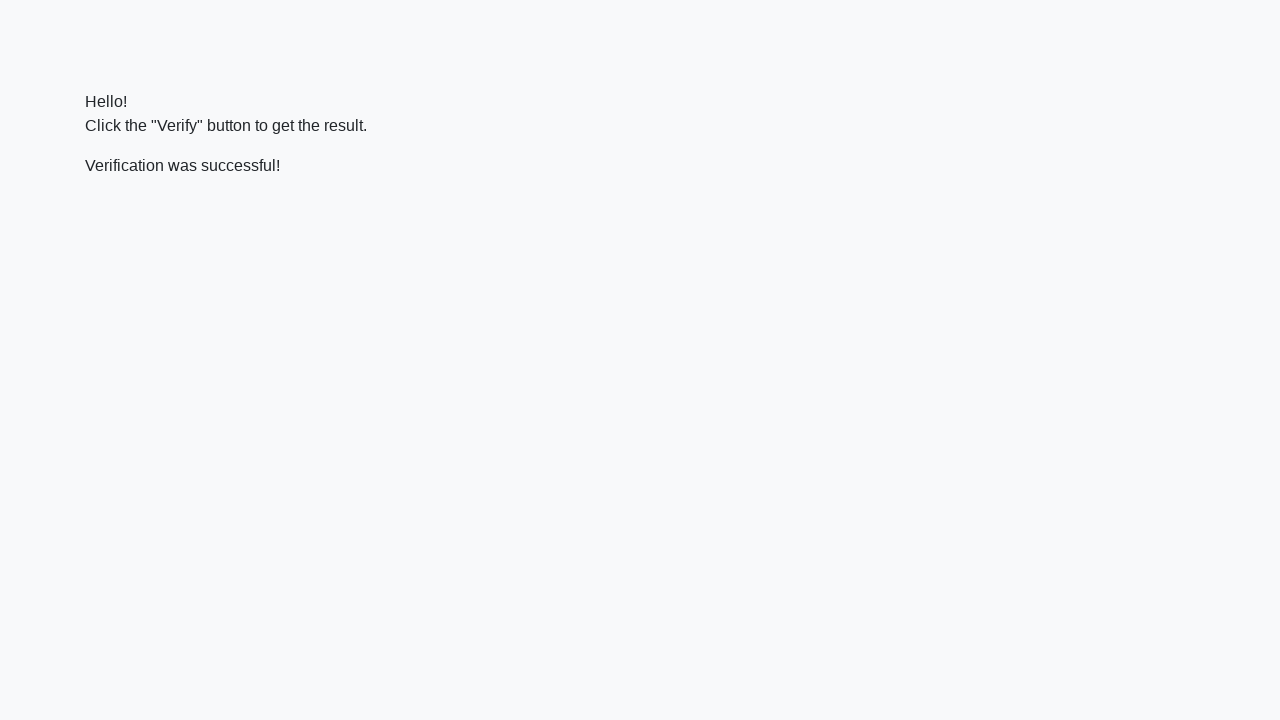

Verified that success message contains 'successful'
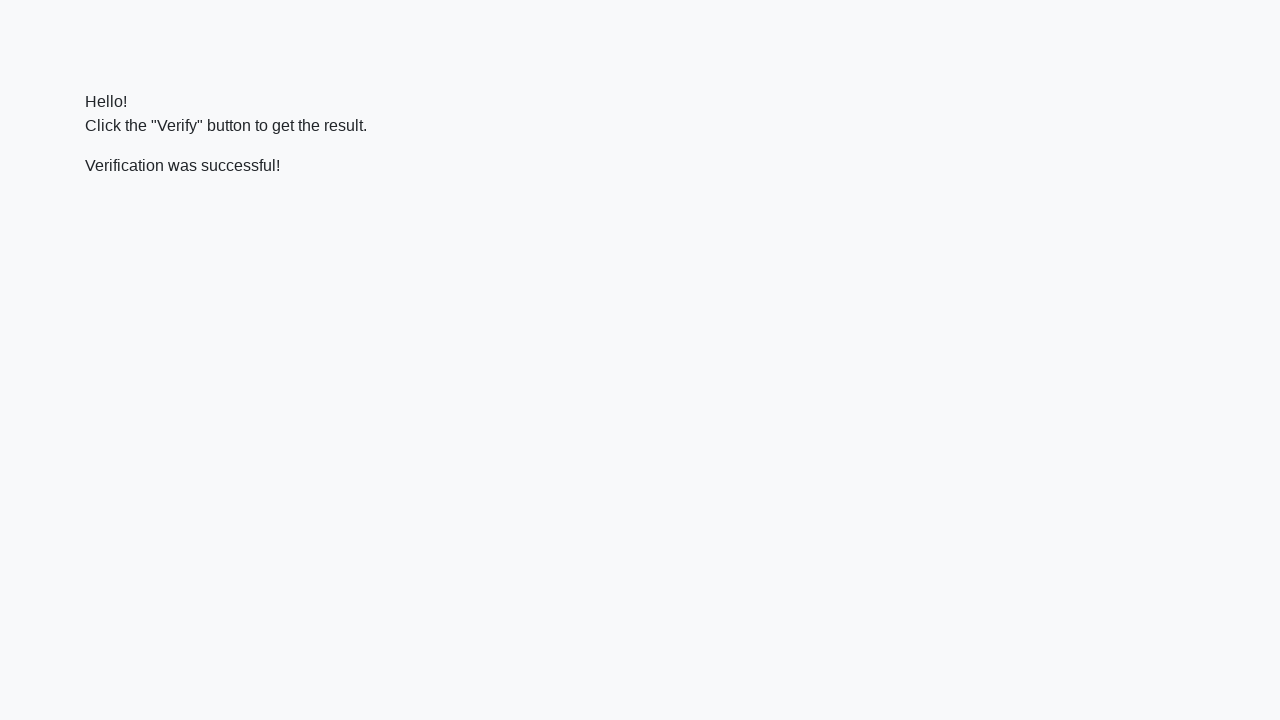

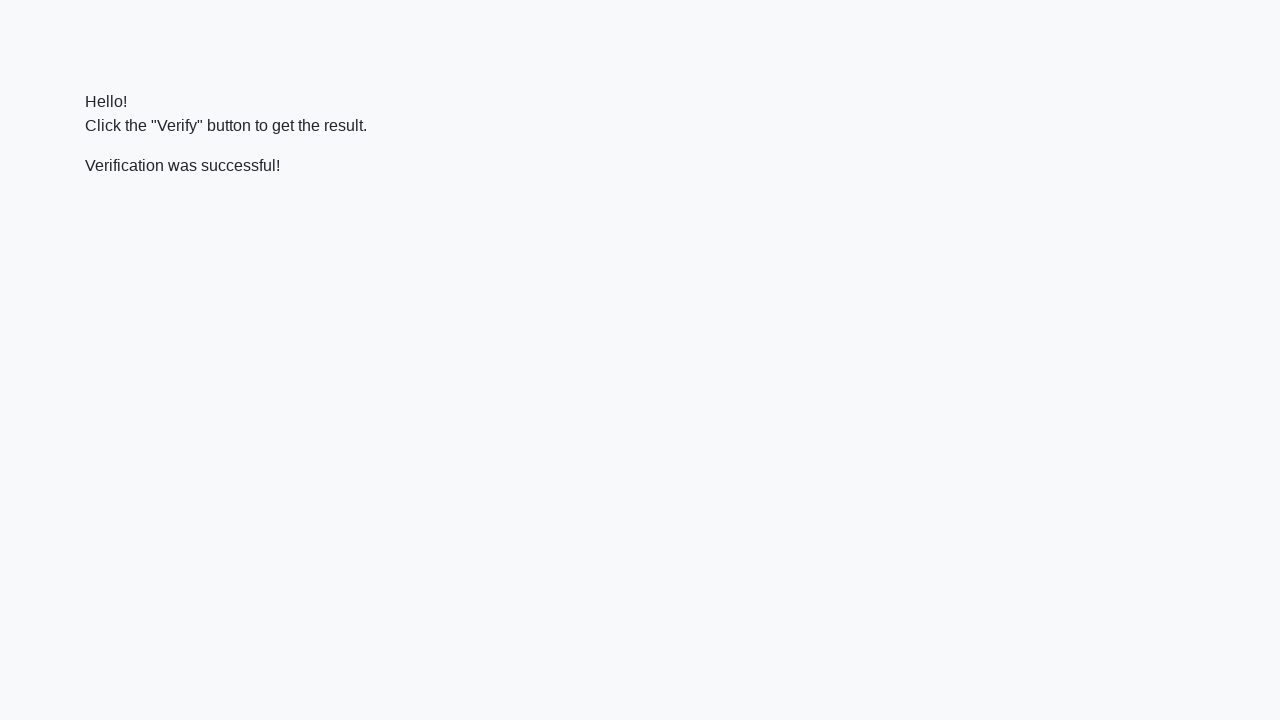